Tests keyboard key press functionality by finding an input element and sending a space key to it, then verifying the result text displays the correct key pressed.

Starting URL: http://the-internet.herokuapp.com/key_presses

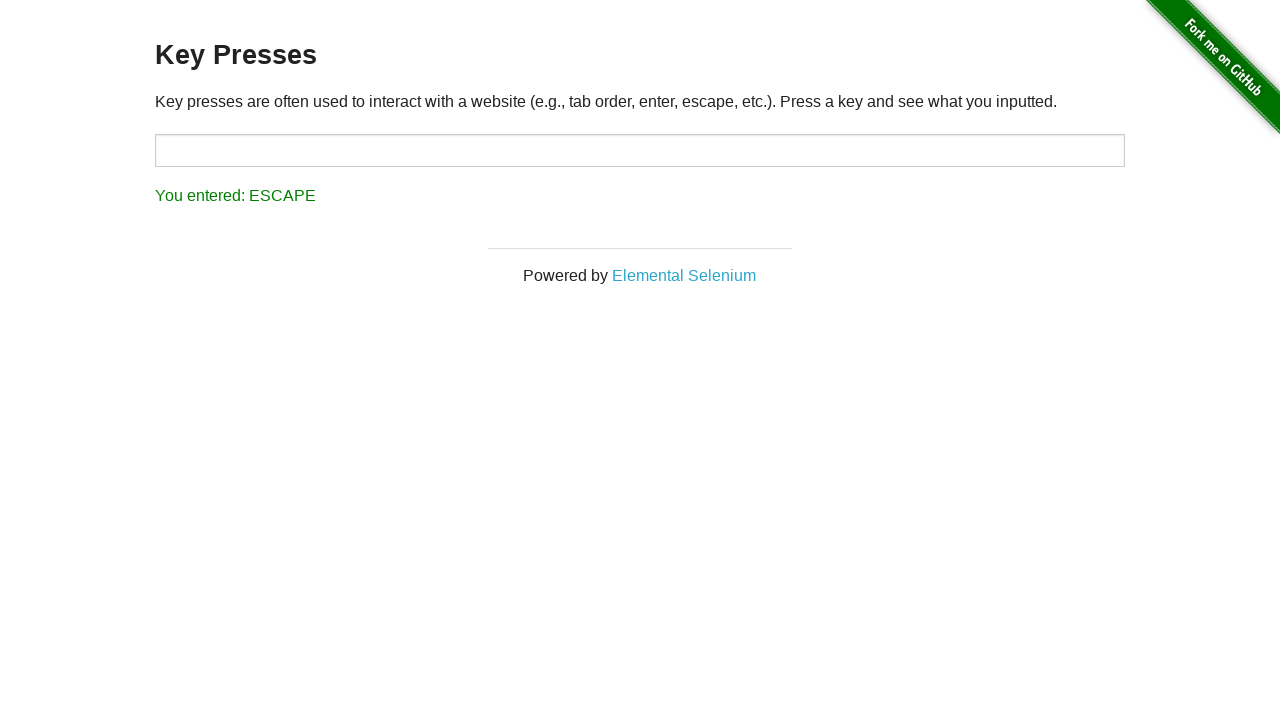

Pressed space key on target input element on #target
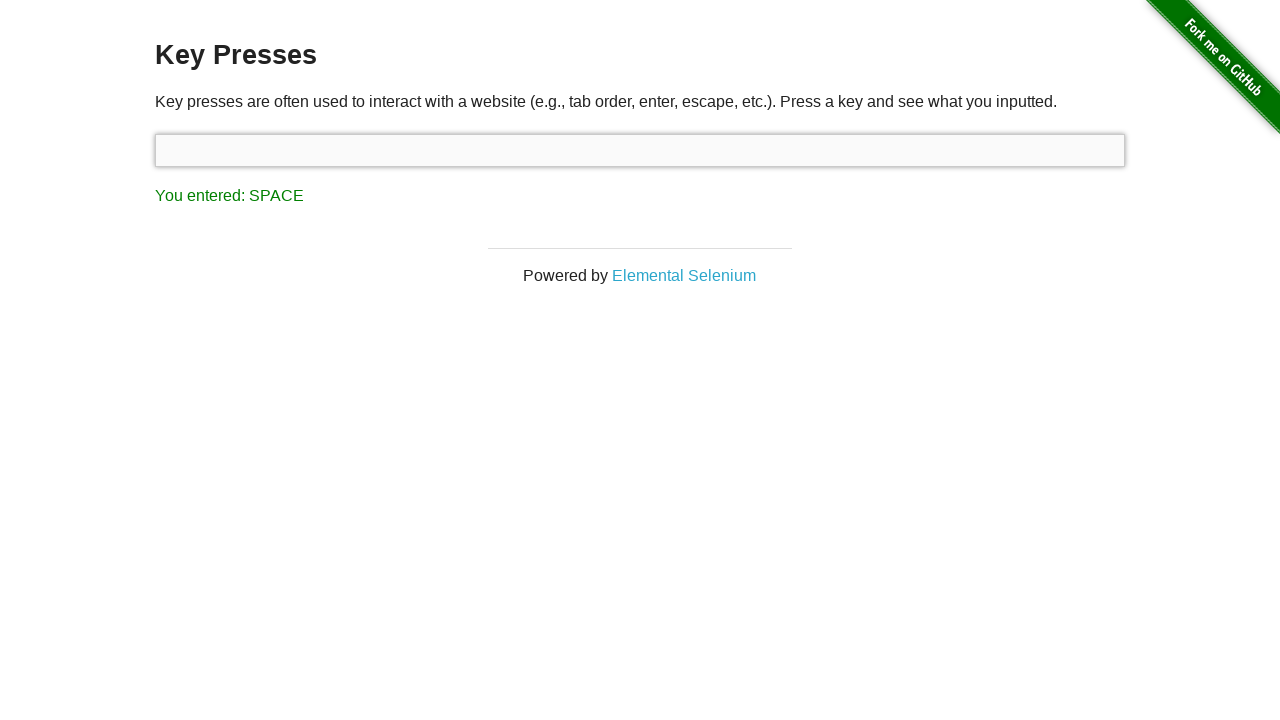

Result text element loaded
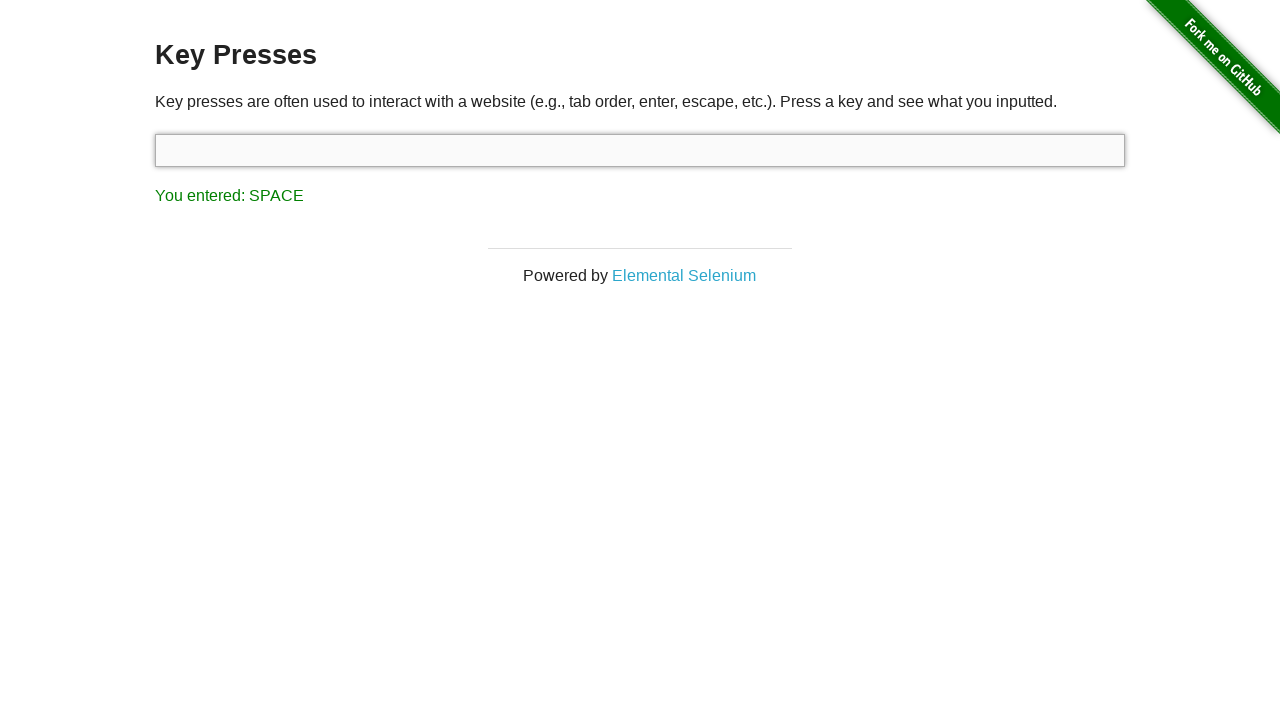

Retrieved result text content
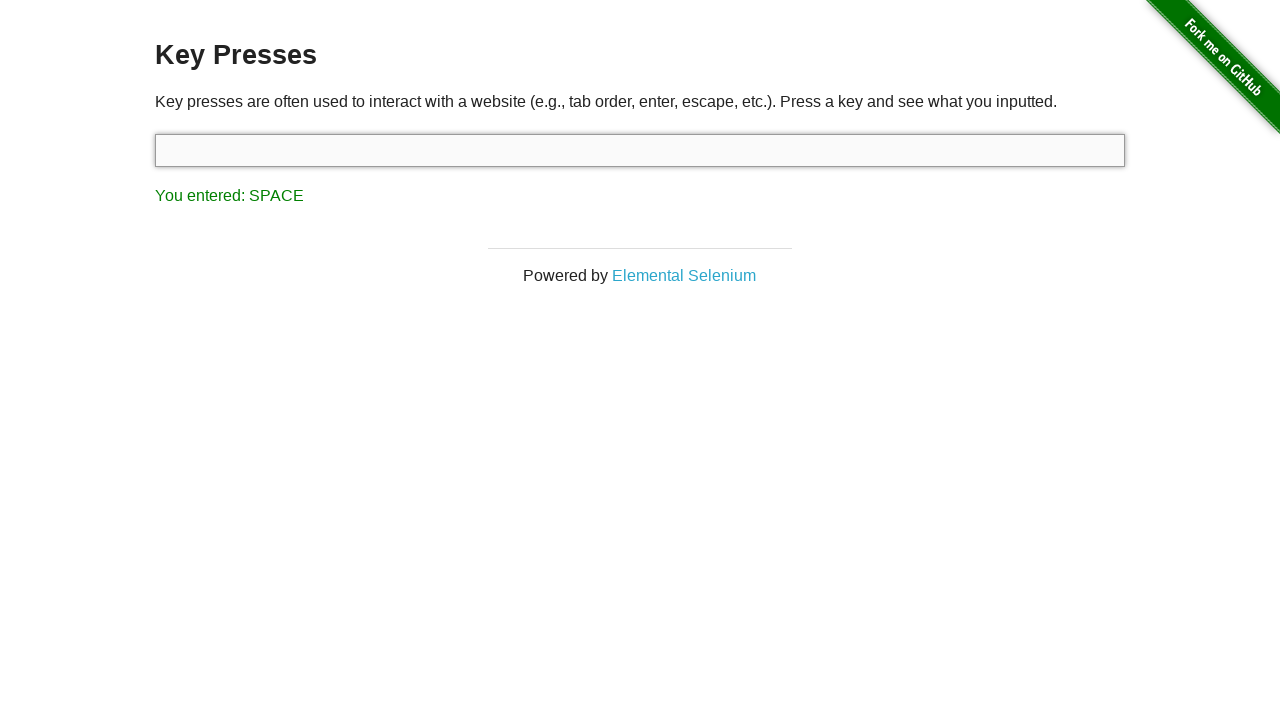

Verified result text is 'You entered: SPACE'
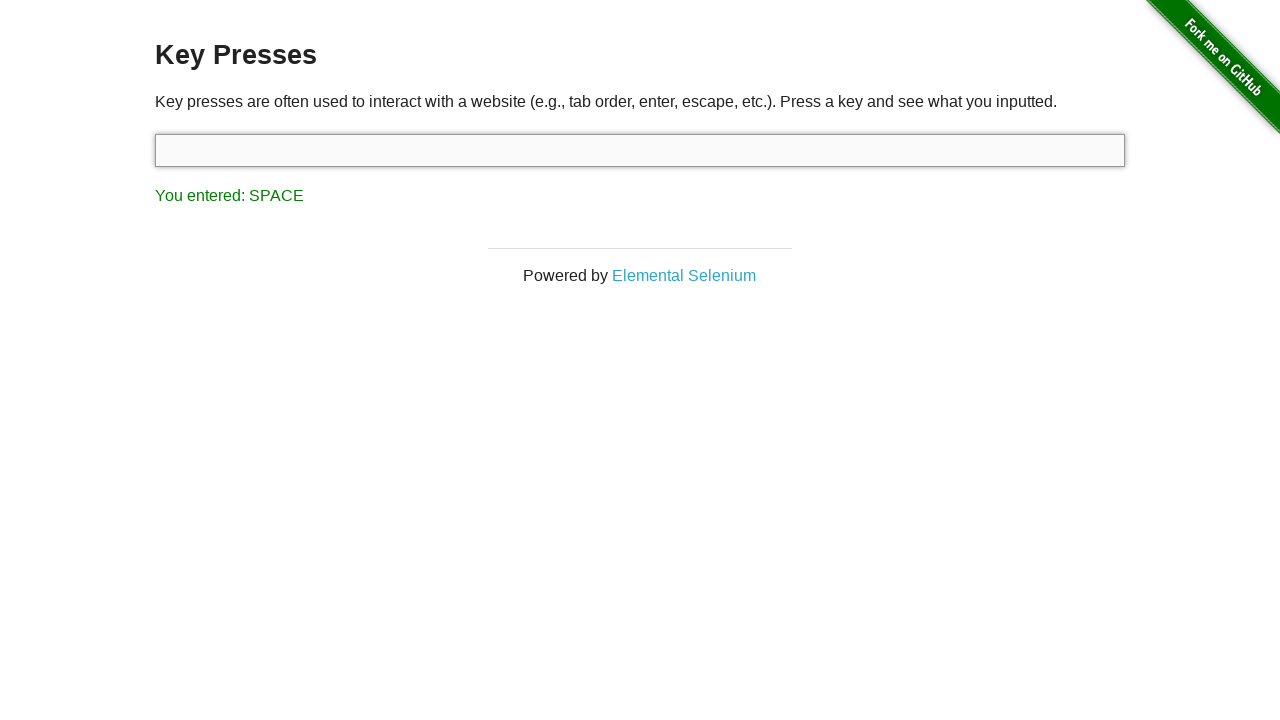

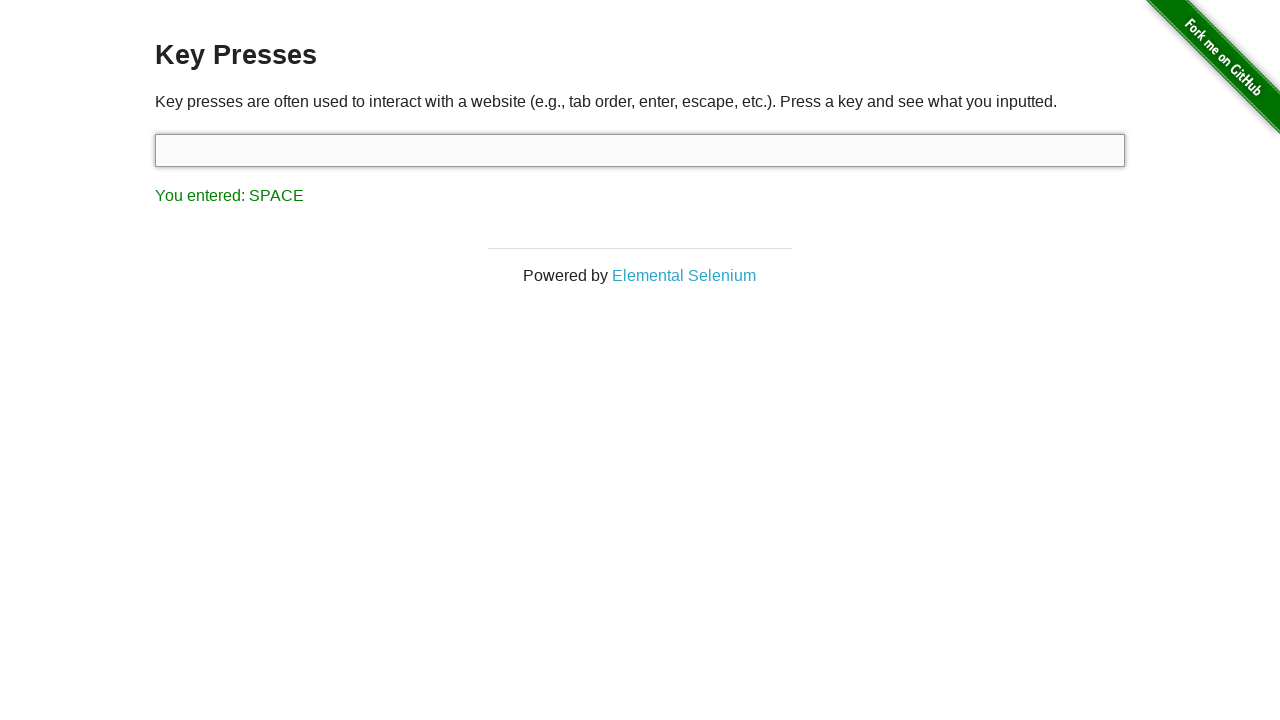